Tests drag and drop functionality by dragging elements to new positions and dropping one element onto another target

Starting URL: https://www.leafground.com/drag.xhtml

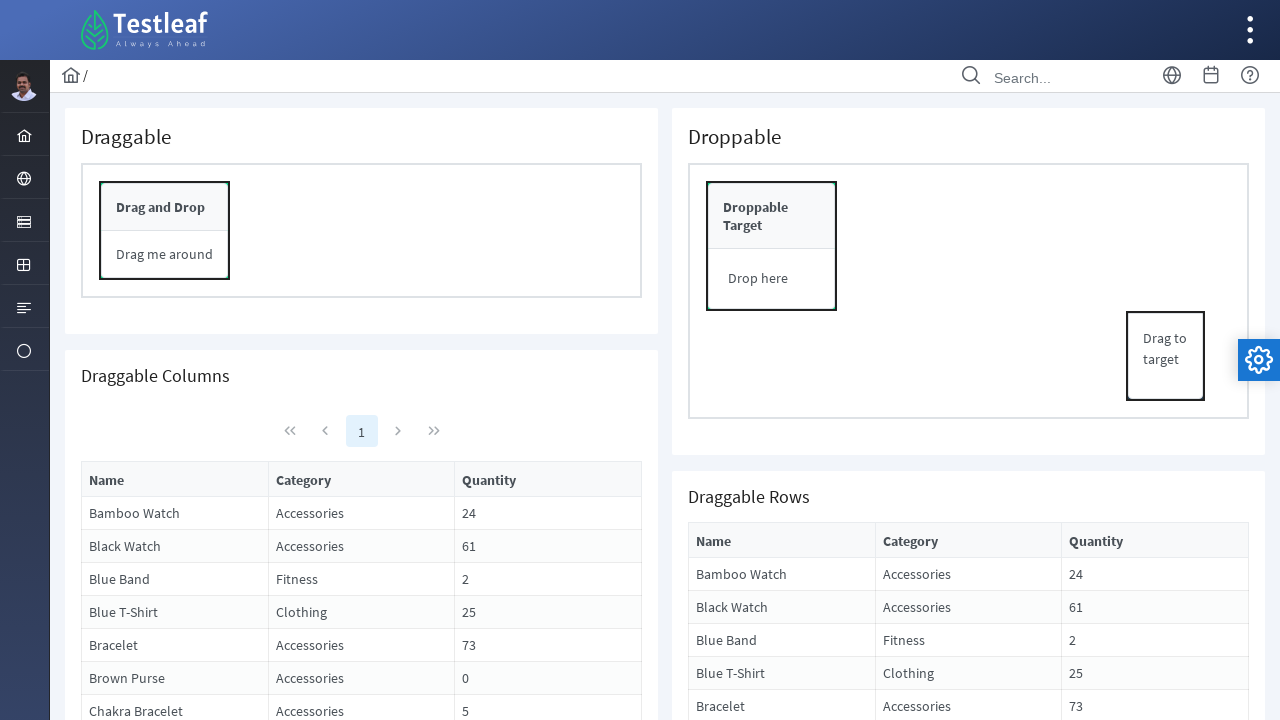

Located draggable element with text 'Drag me around'
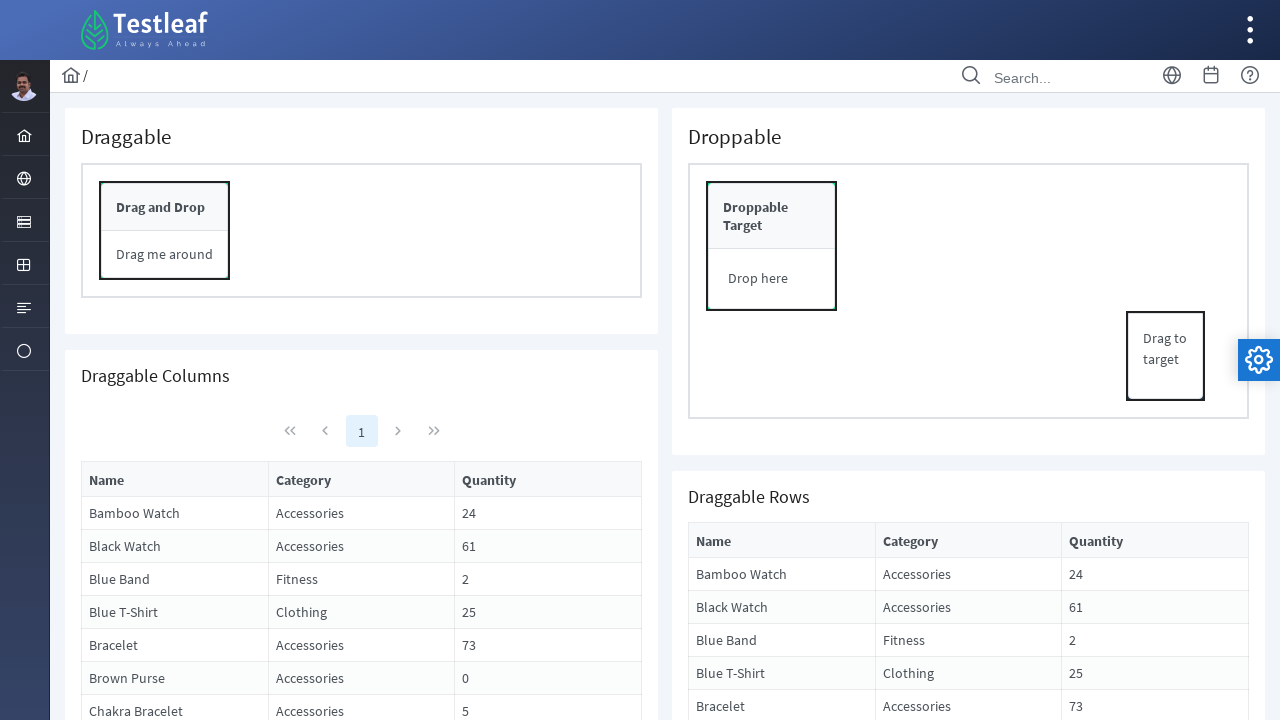

Dragged element 100 pixels to the right at (216, 245)
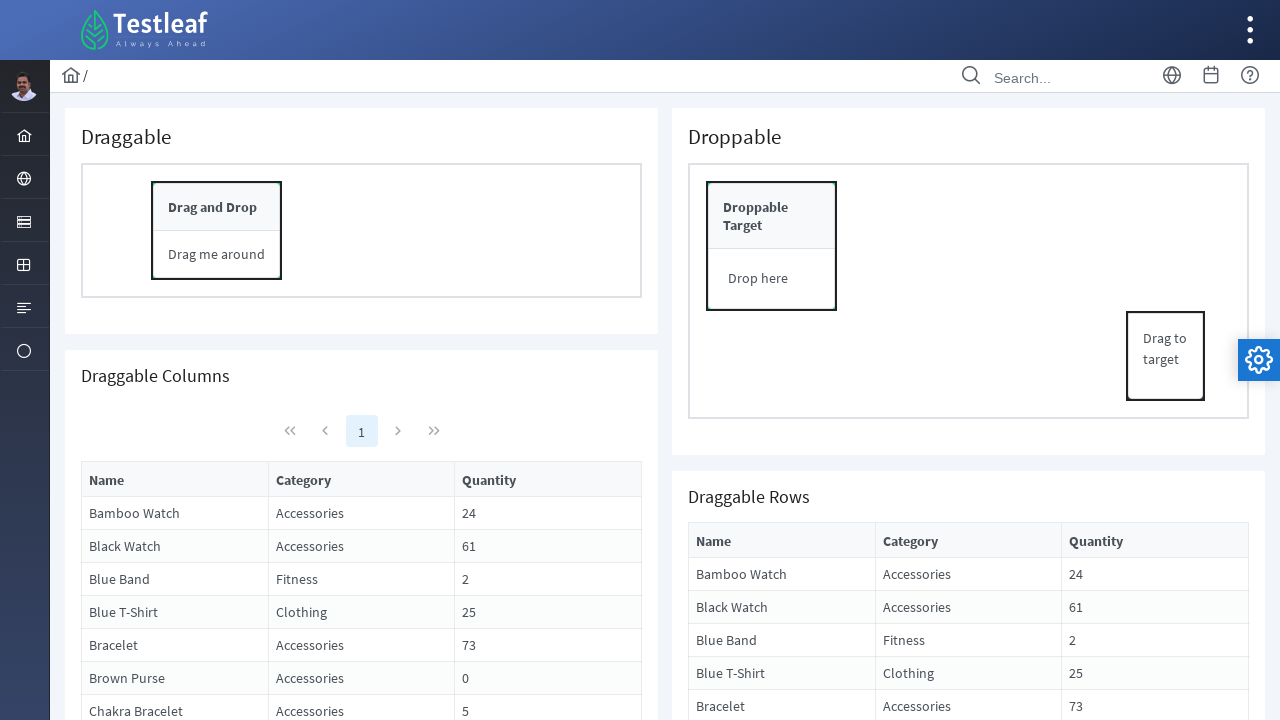

Located source element with text 'Drag to target'
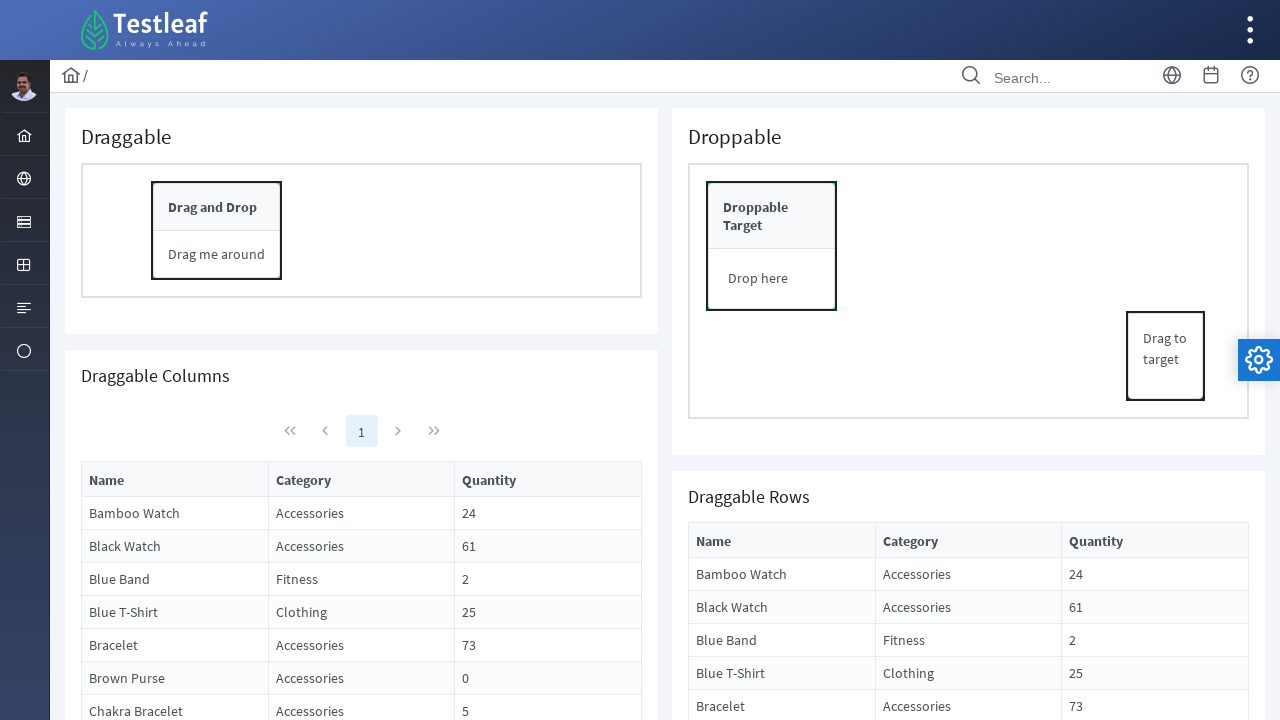

Located target element with text 'Drop here'
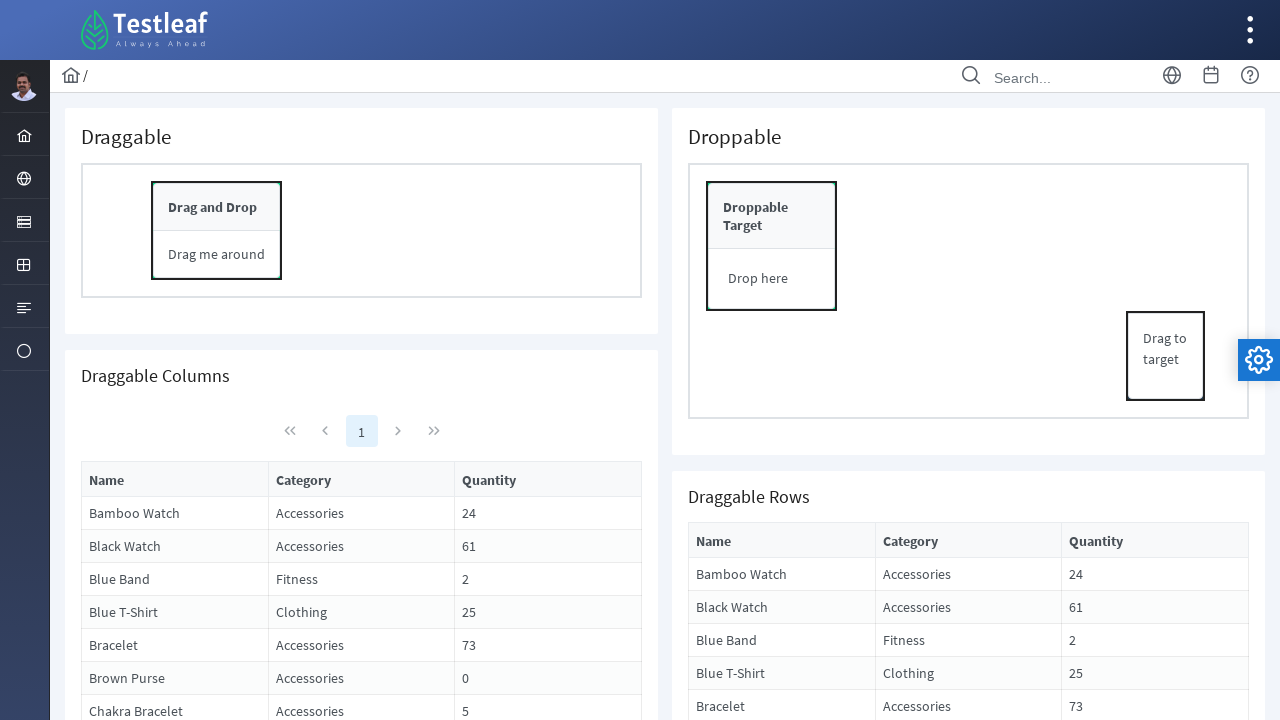

Dragged source element and dropped it onto target element at (772, 279)
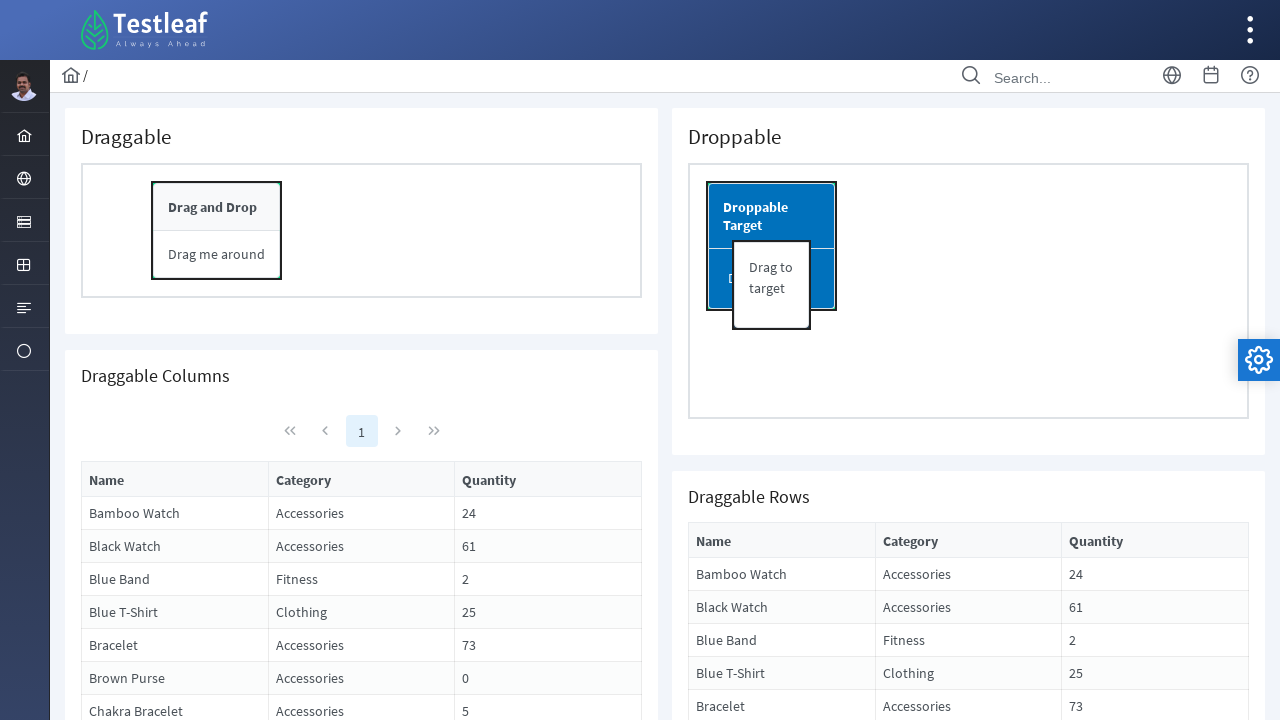

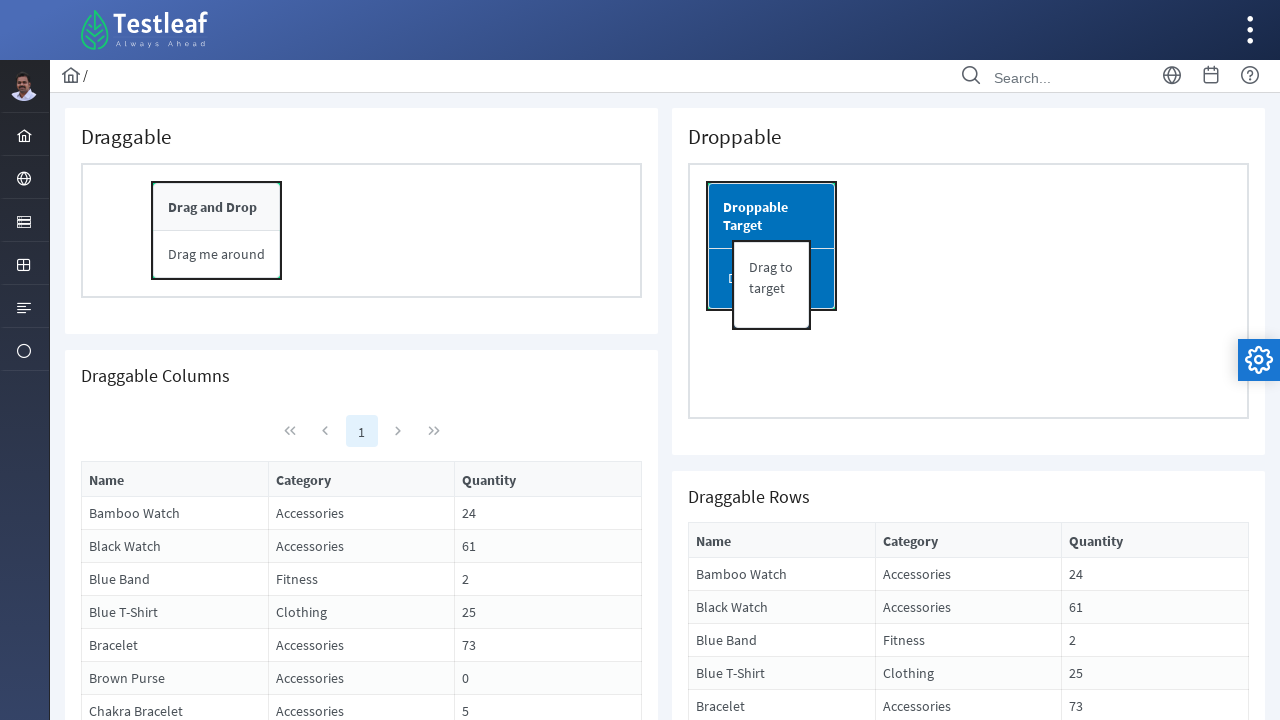